Tests stale element handling by removing and adding a checkbox element dynamically

Starting URL: http://the-internet.herokuapp.com/dynamic_controls

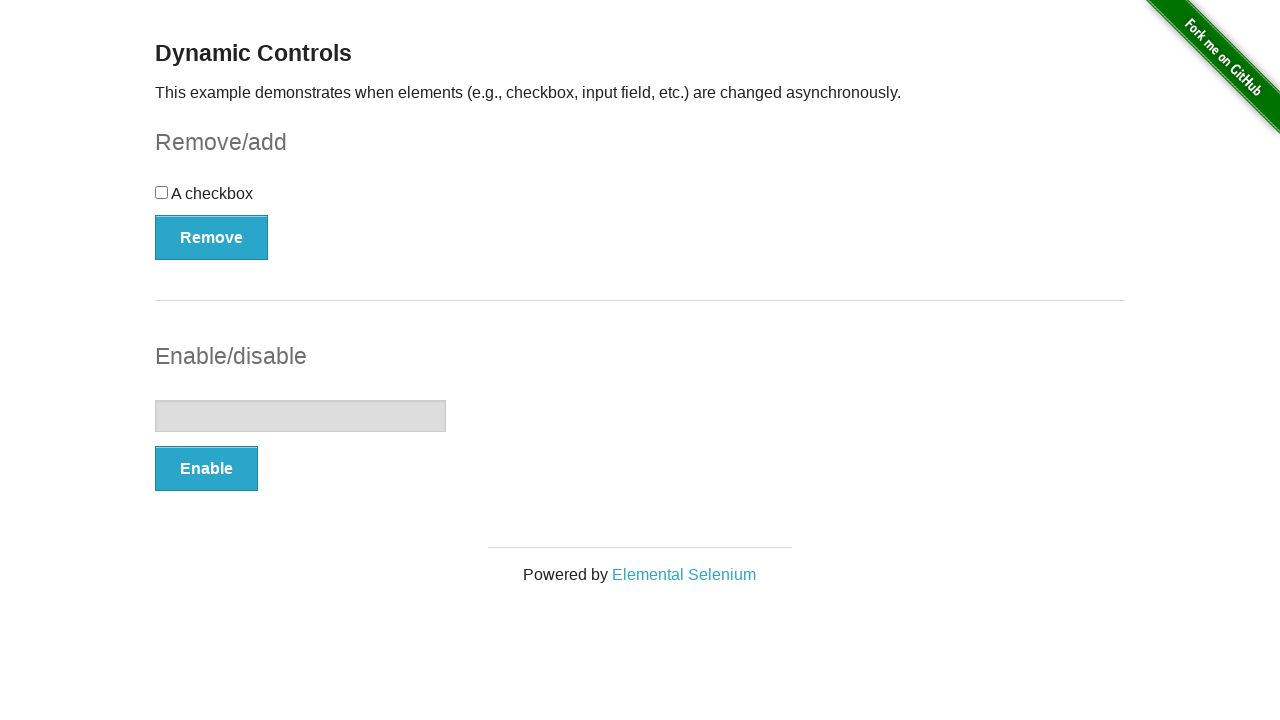

Clicked Remove button to remove checkbox element at (212, 237) on xpath=//button[contains(text(),'Remove')]
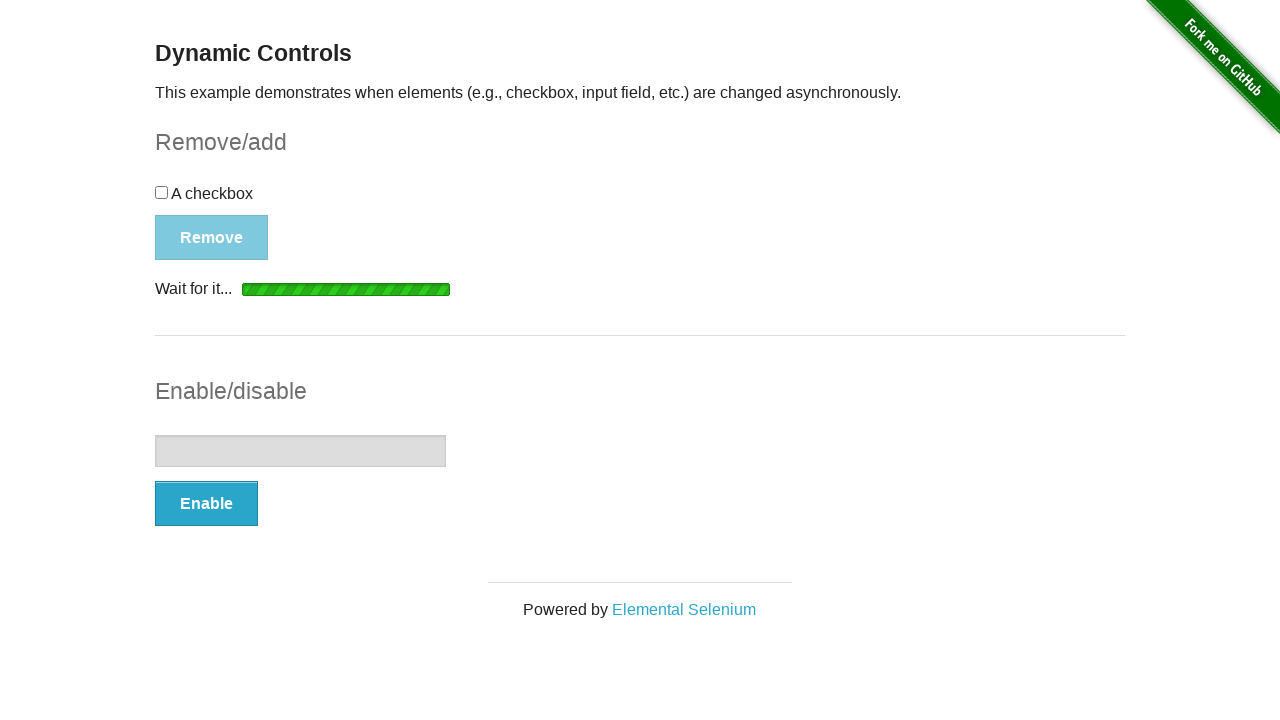

Waited for checkbox to disappear from DOM
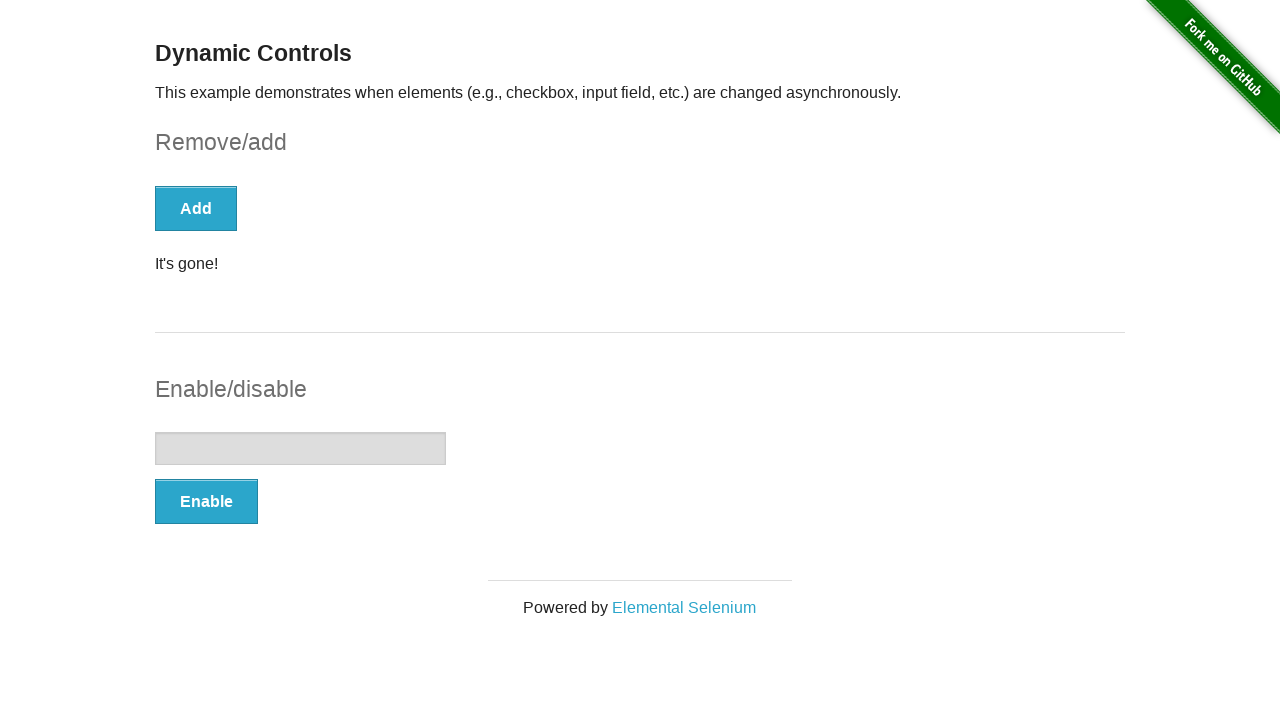

Clicked Add button to re-add checkbox element at (196, 208) on xpath=//button[contains(text(),'Add')]
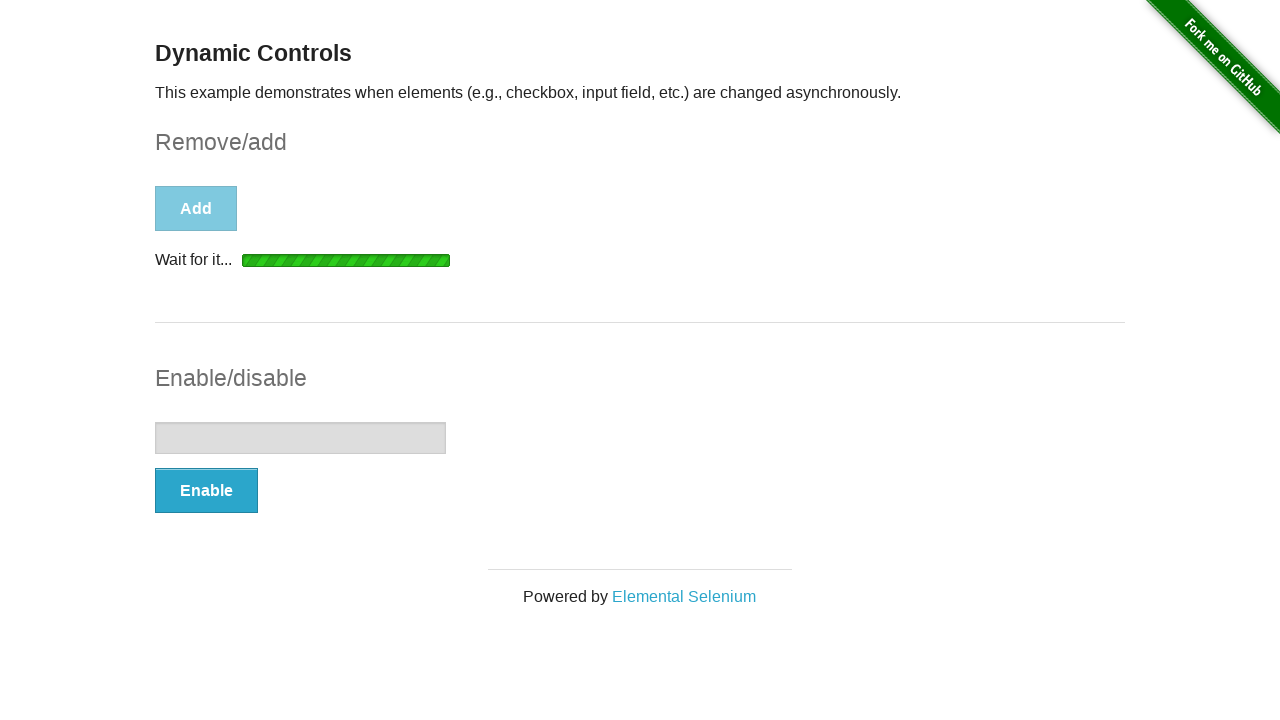

Waited for checkbox to reappear and become visible
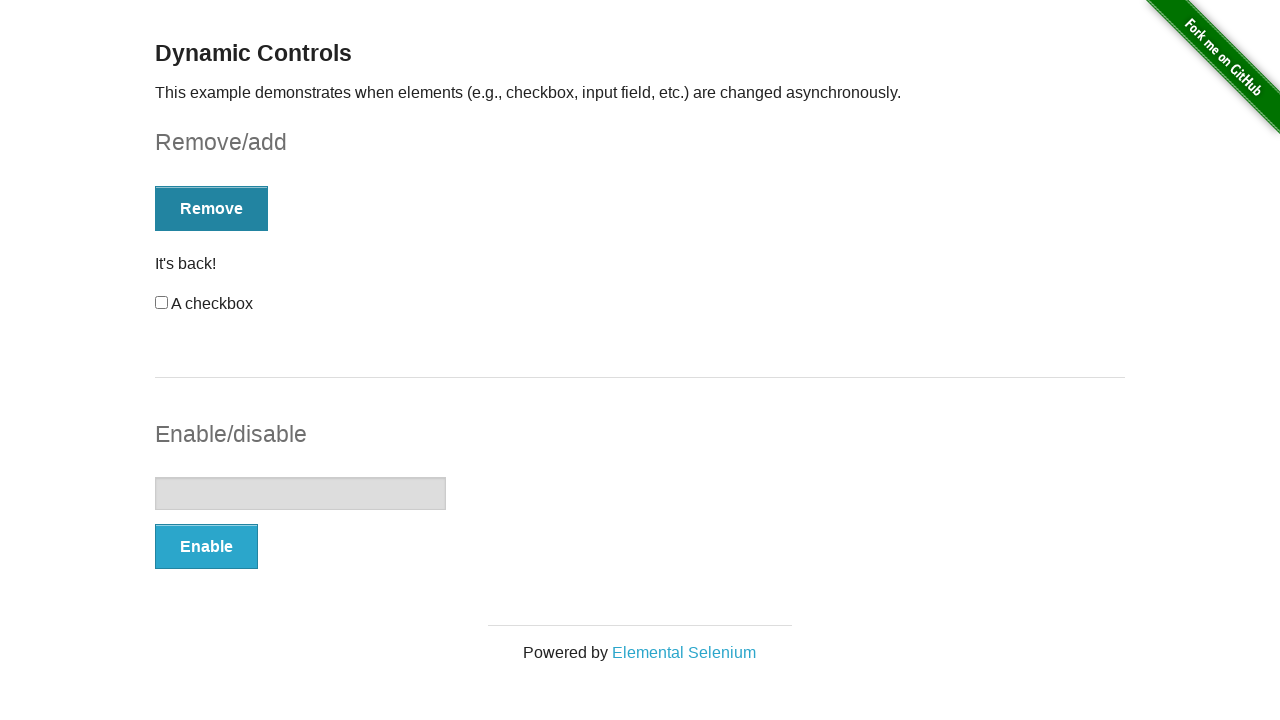

Verified checkbox is visible after being re-added
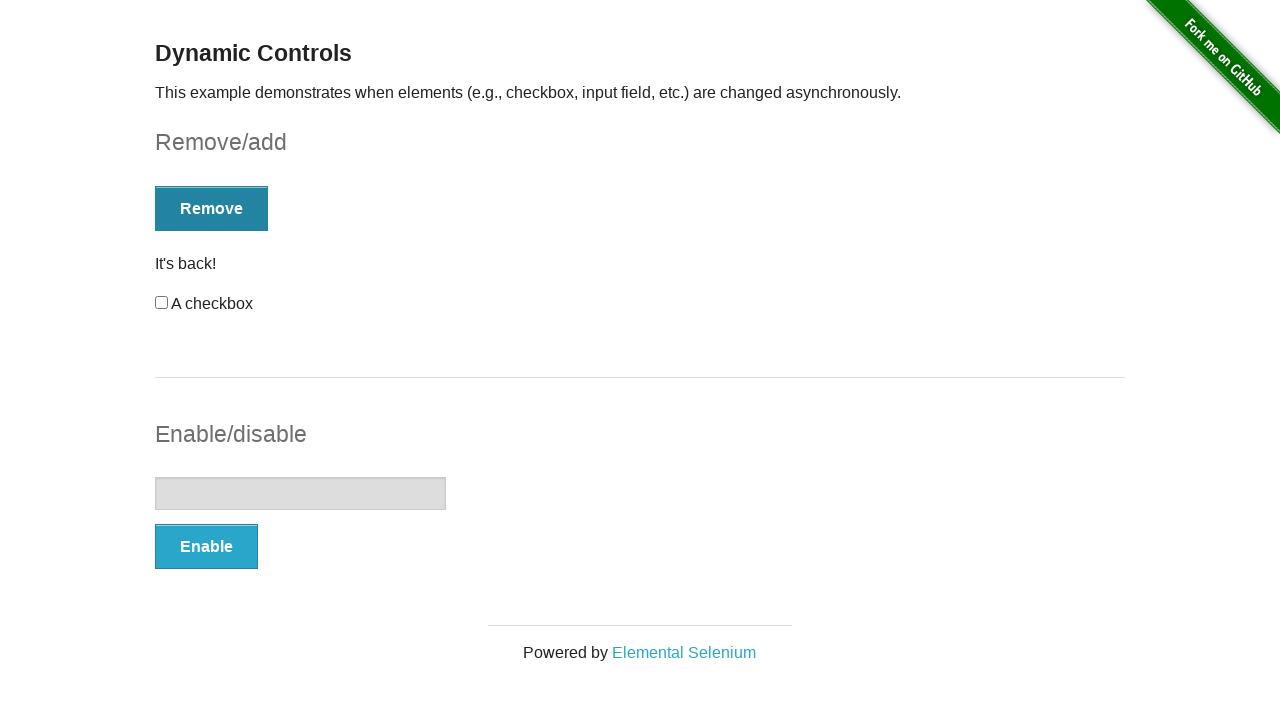

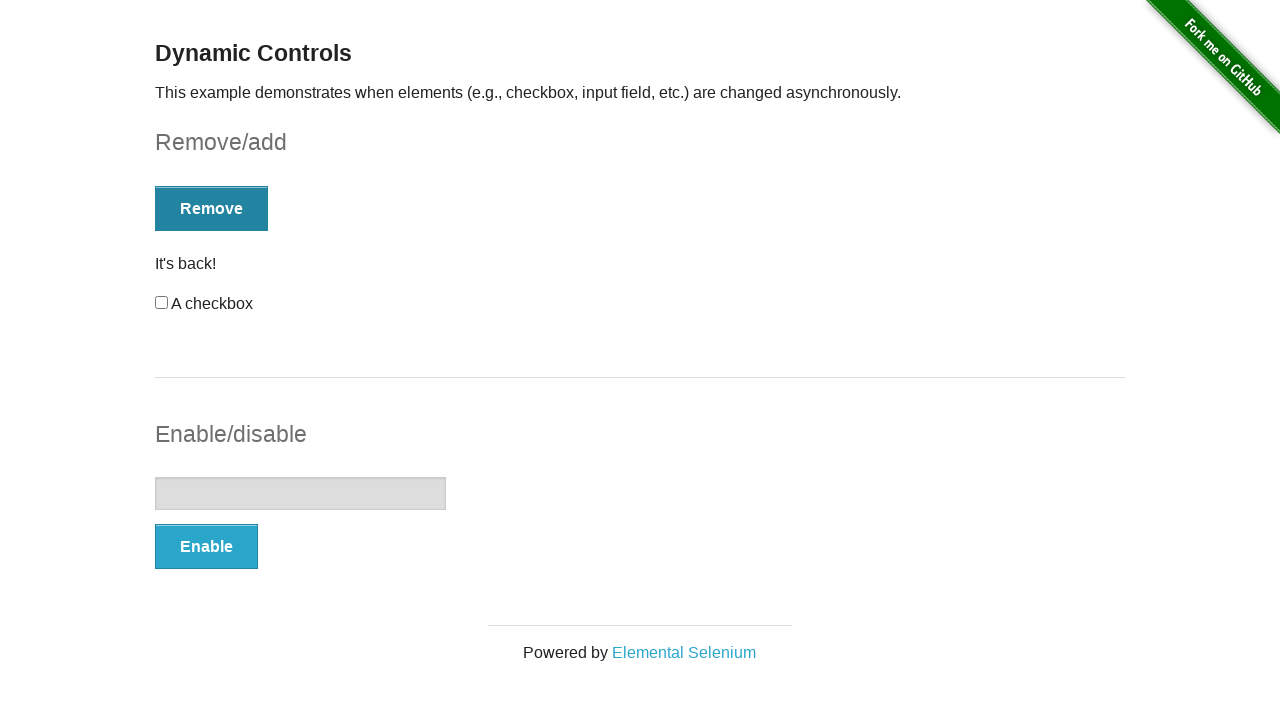